Navigates to a traffic report page and interacts with a date selection dropdown element

Starting URL: https://traffic.hchpb.gov.tw/report

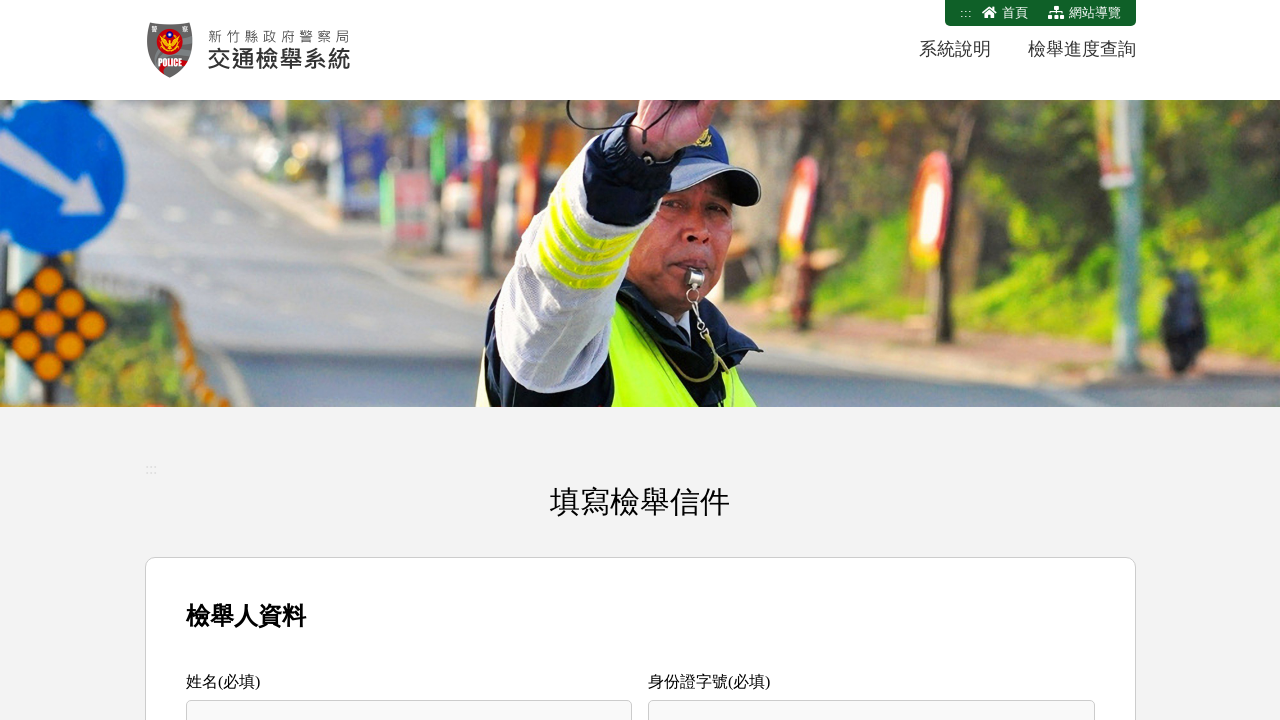

Located date selection container element
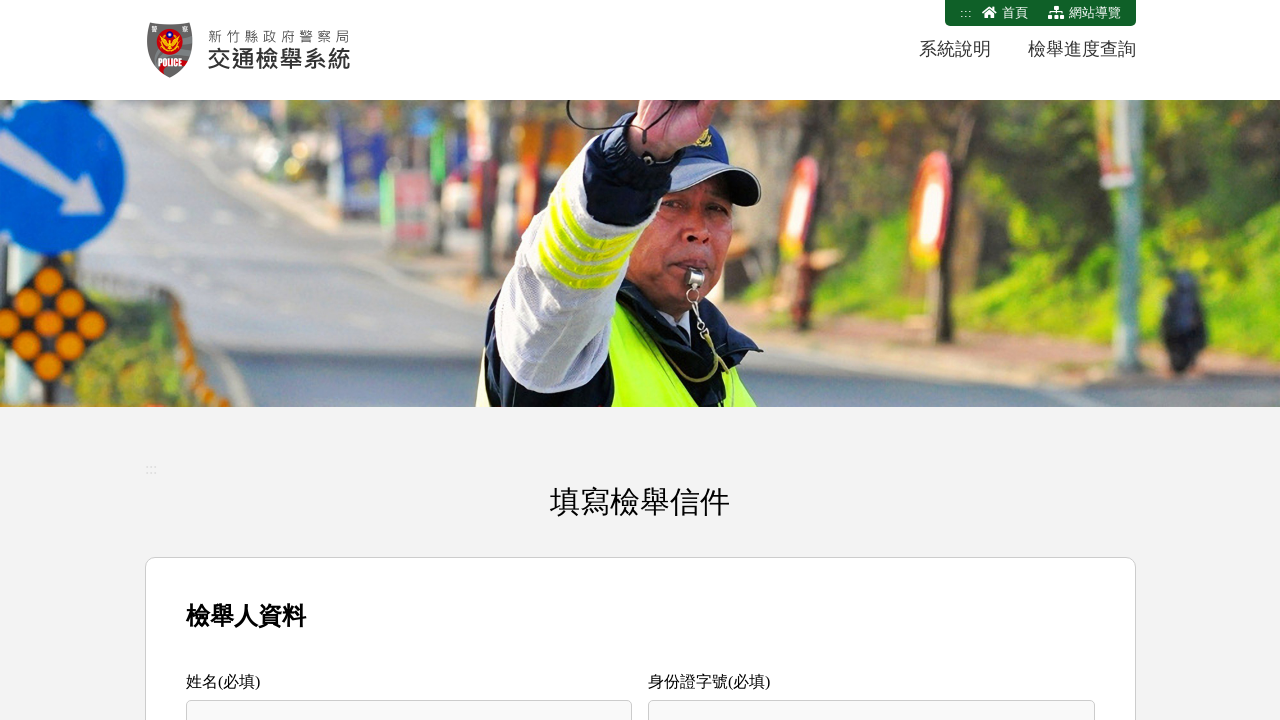

Scrolled date selector into view
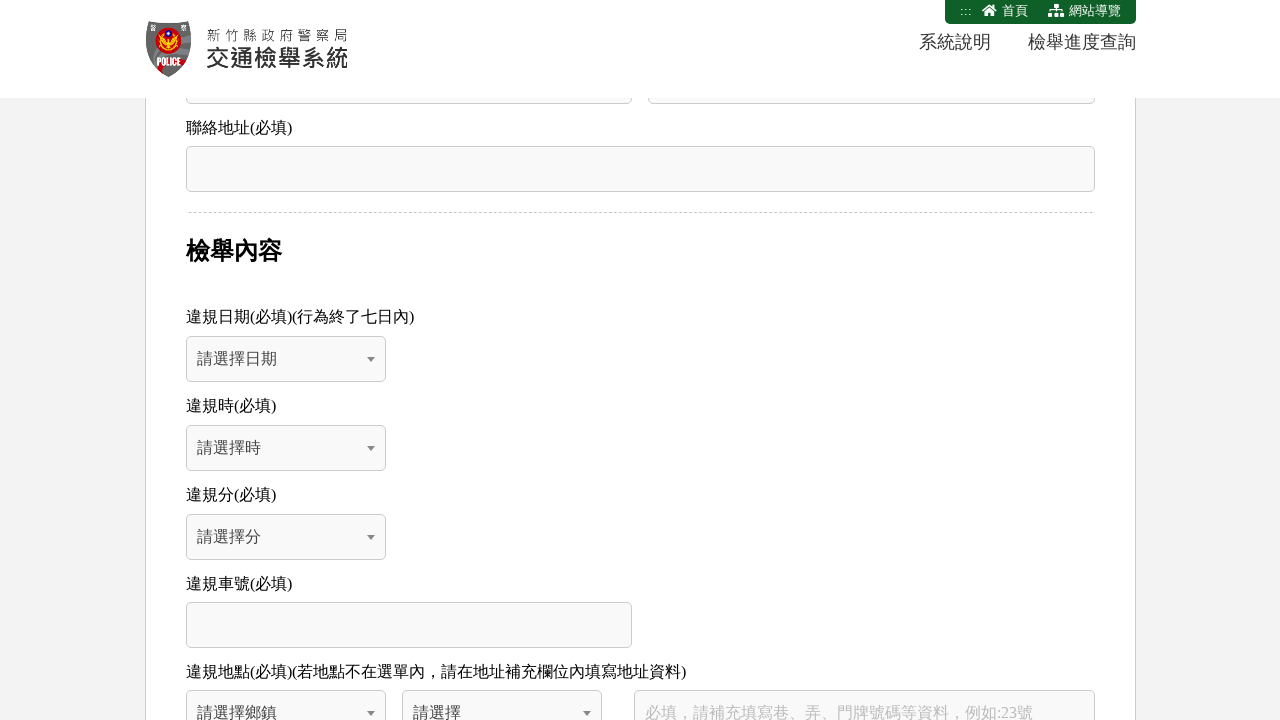

Clicked date selection dropdown to open options at (286, 331) on #select2-report_date-container
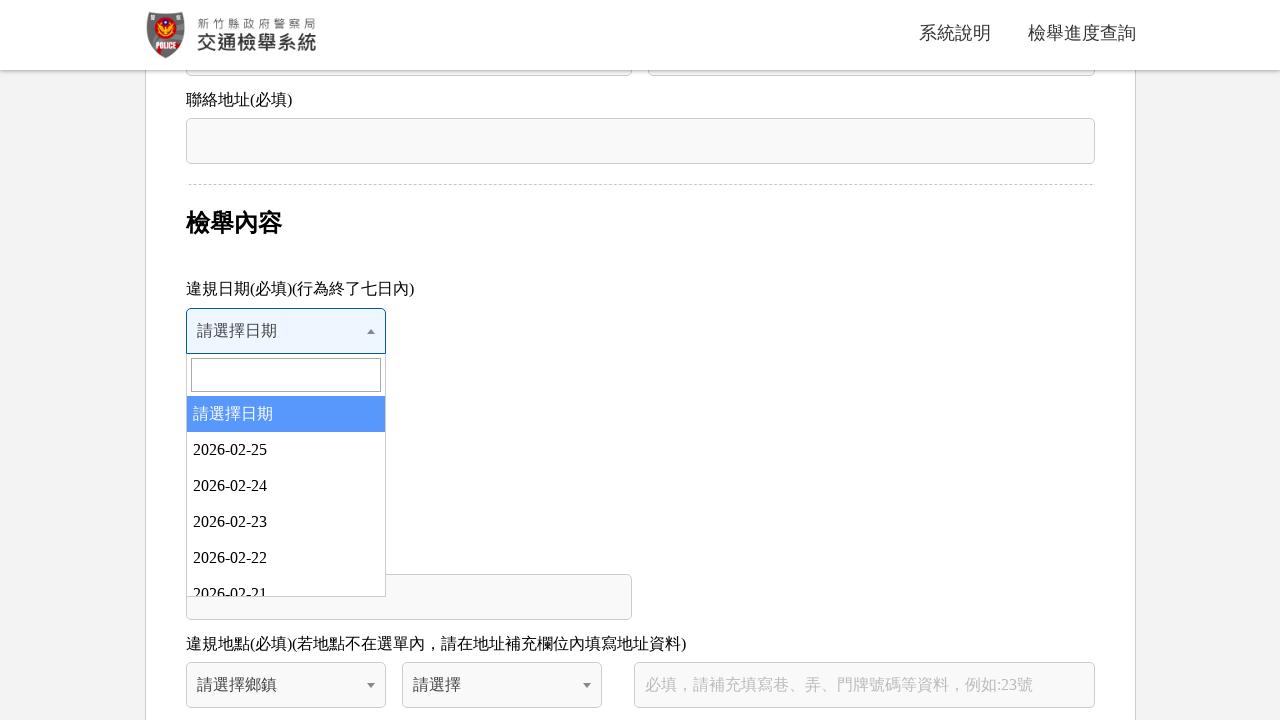

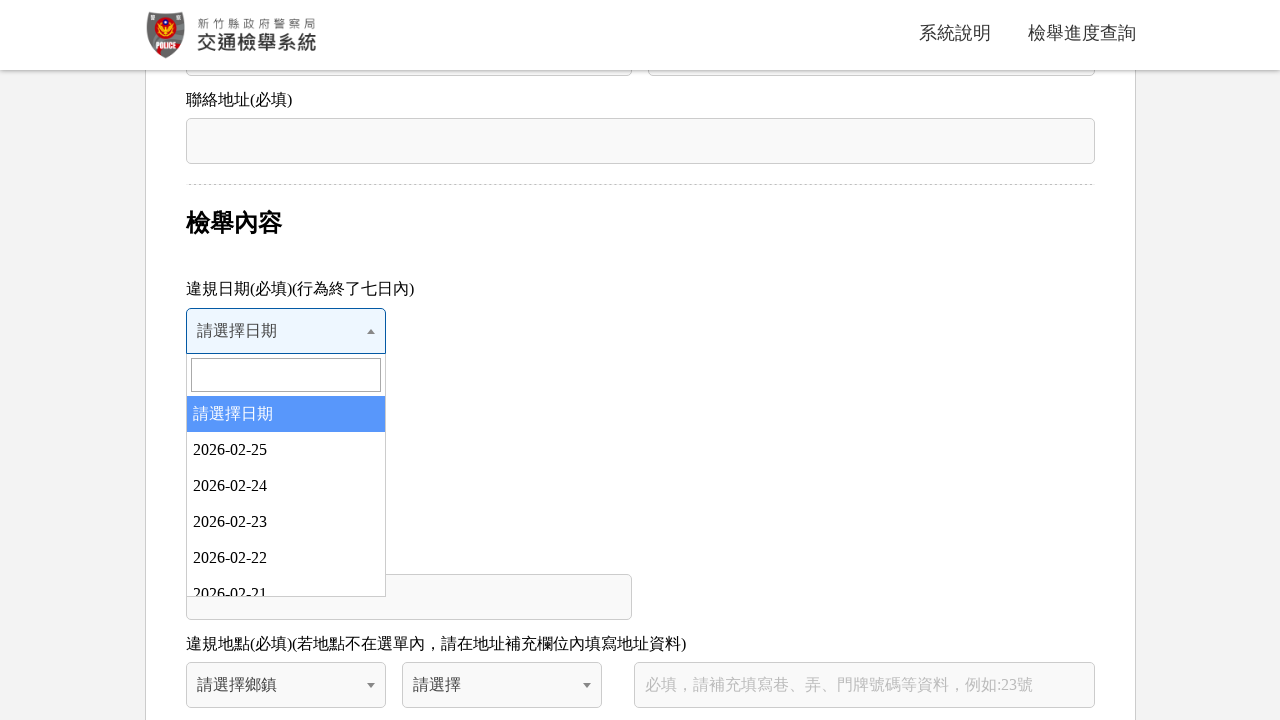